Solves a math problem by extracting a value from an element attribute, calculating the result, and submitting a form with checkbox selections

Starting URL: http://suninjuly.github.io/get_attribute.html

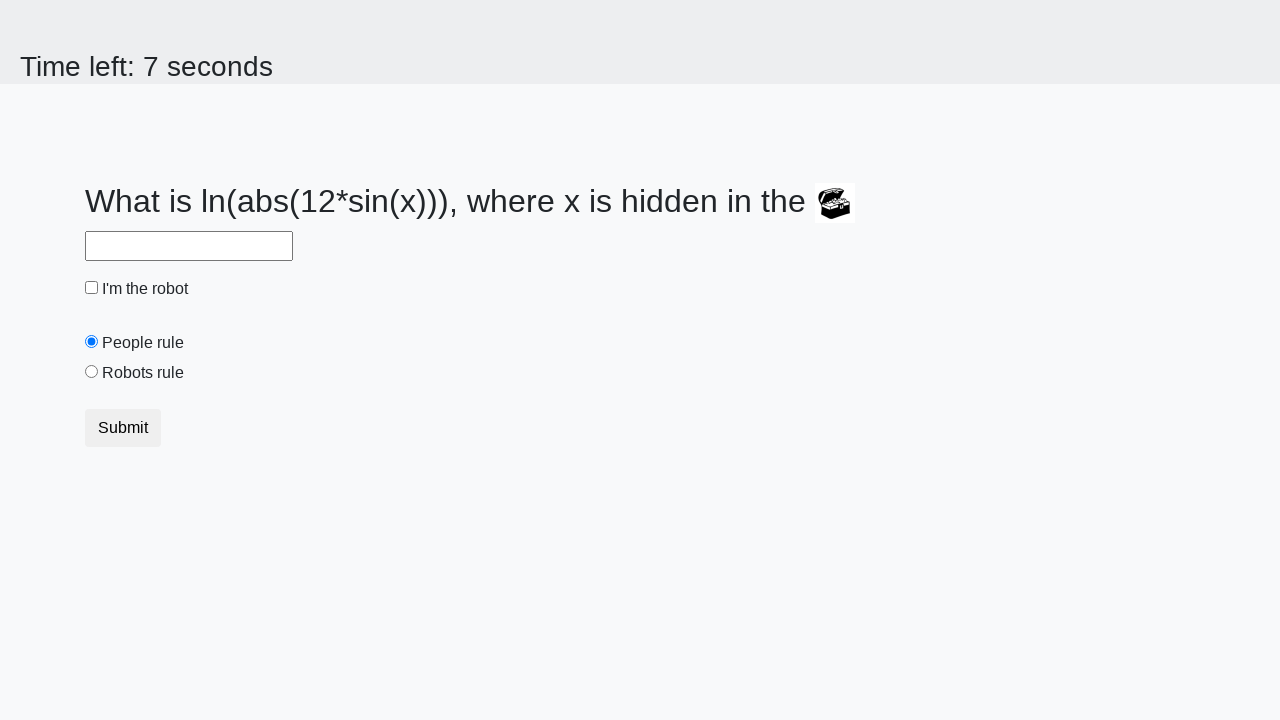

Located treasure element with valuex attribute
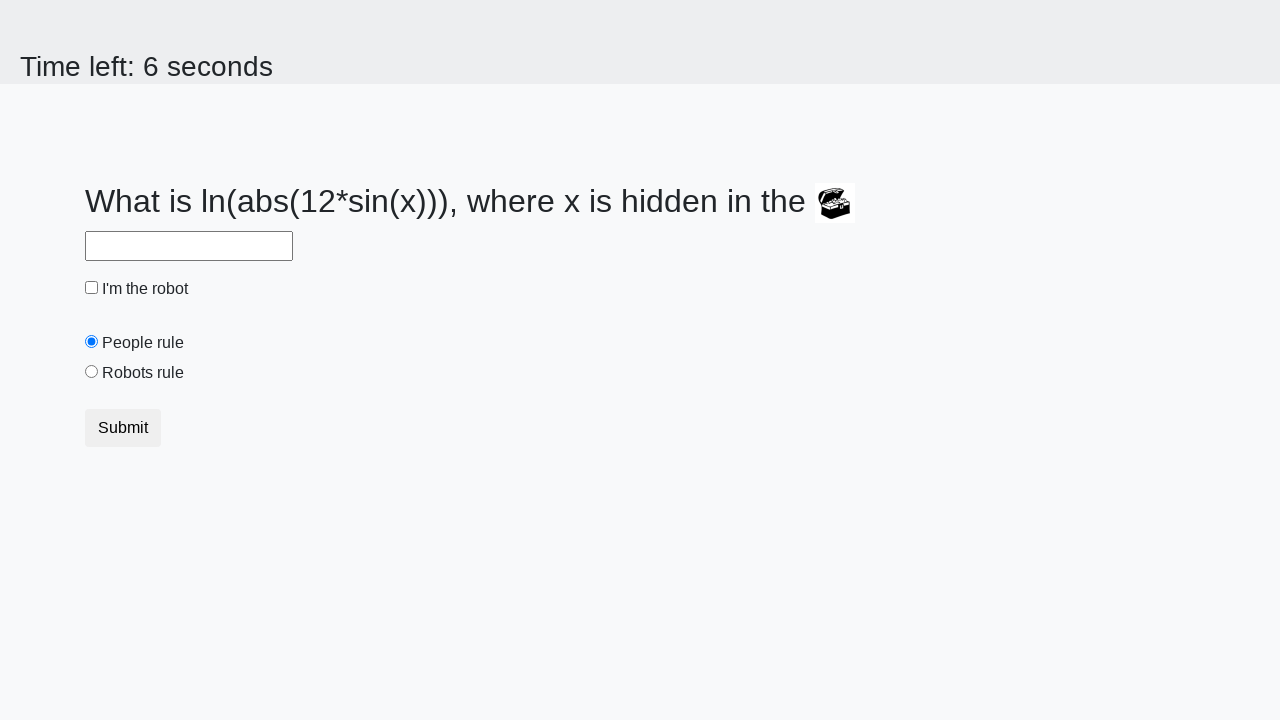

Extracted valuex attribute value: 560
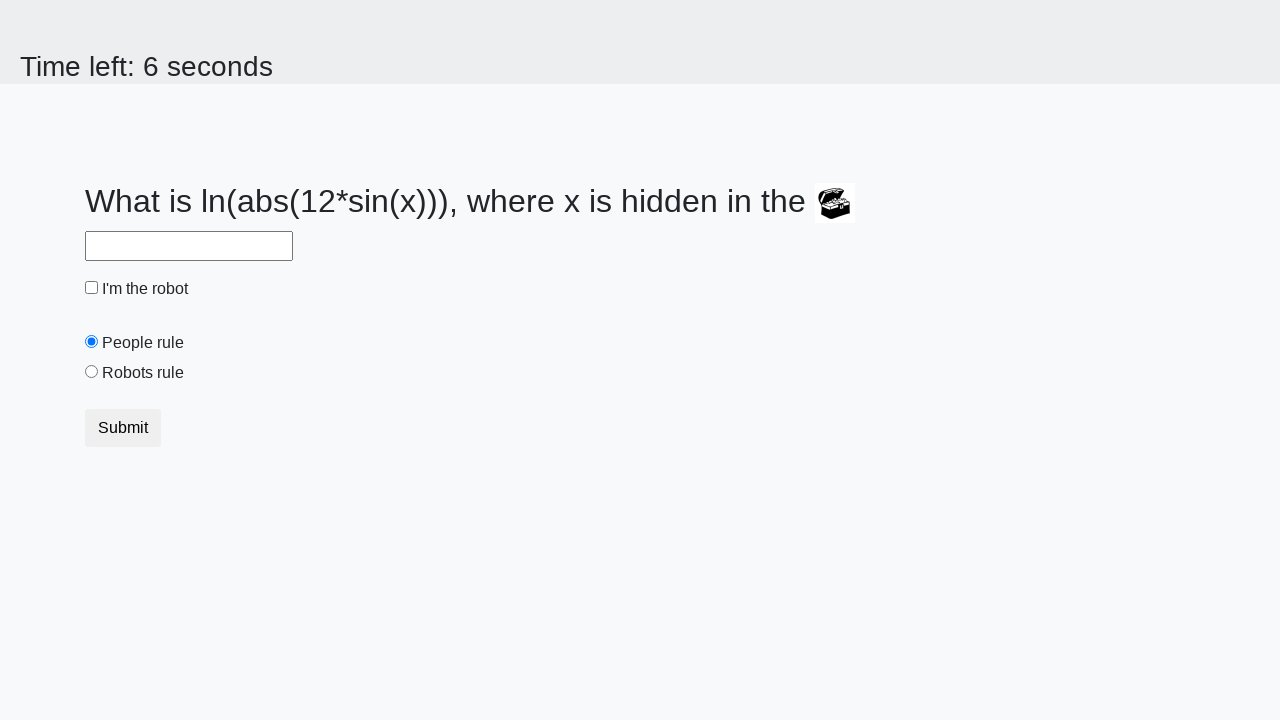

Calculated math result: 2.1493200402427806
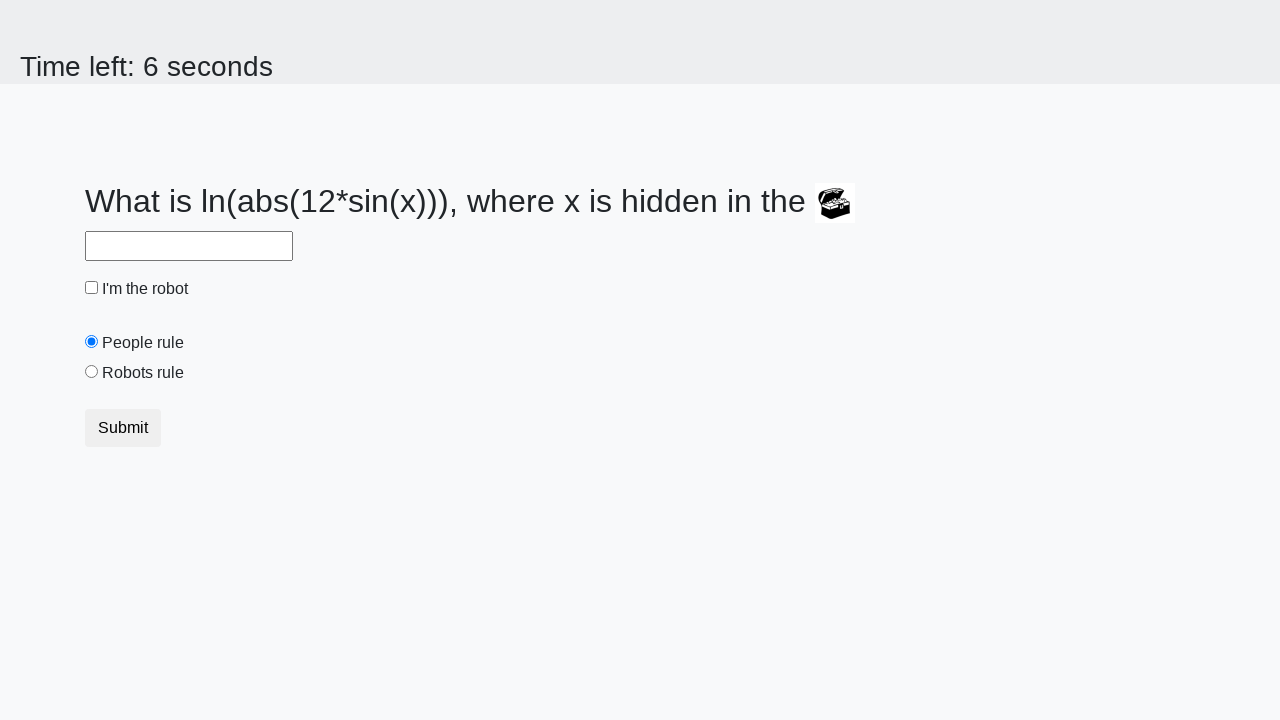

Filled answer field with calculated value on #answer
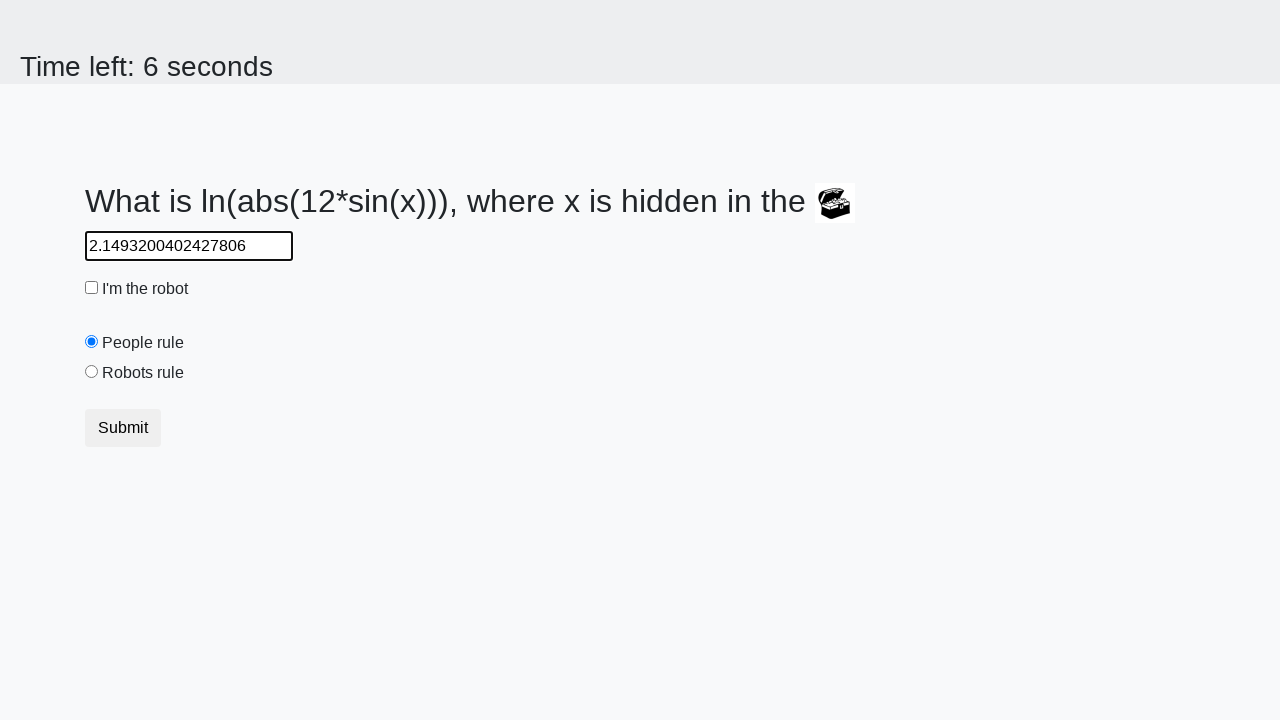

Checked the robot checkbox at (92, 288) on #robotCheckbox
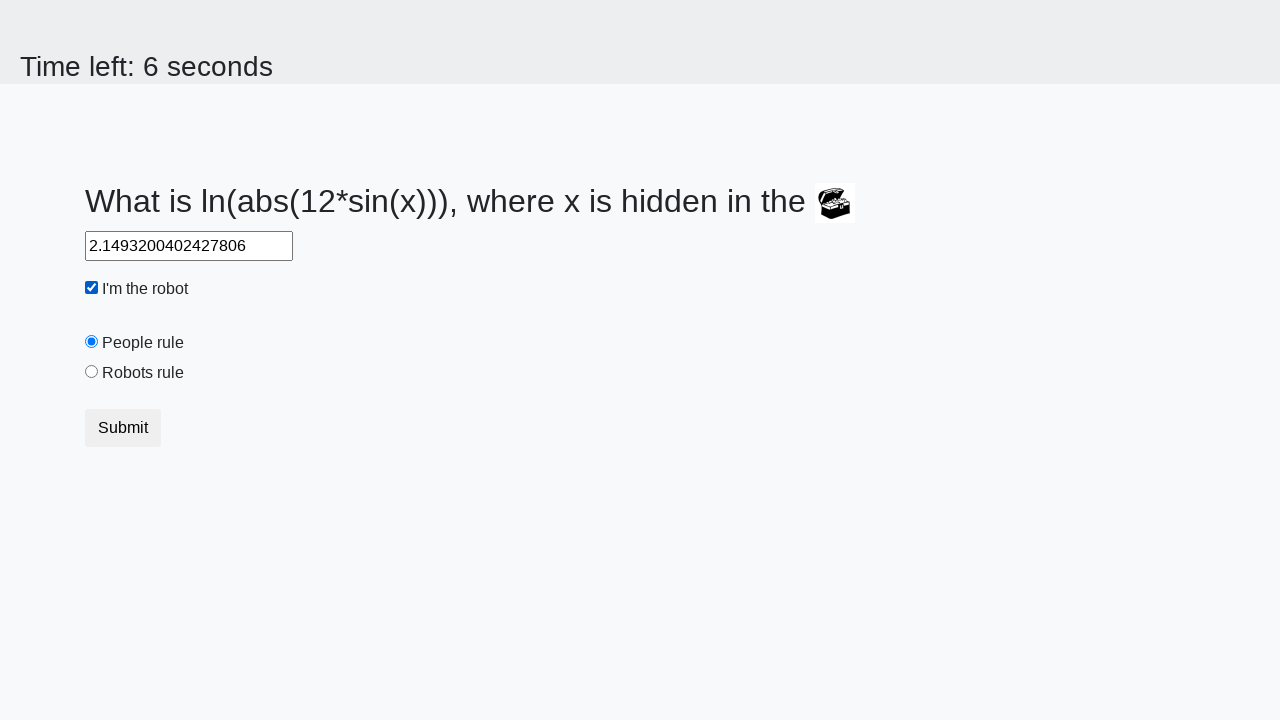

Selected the robots rule radio button at (92, 372) on #robotsRule
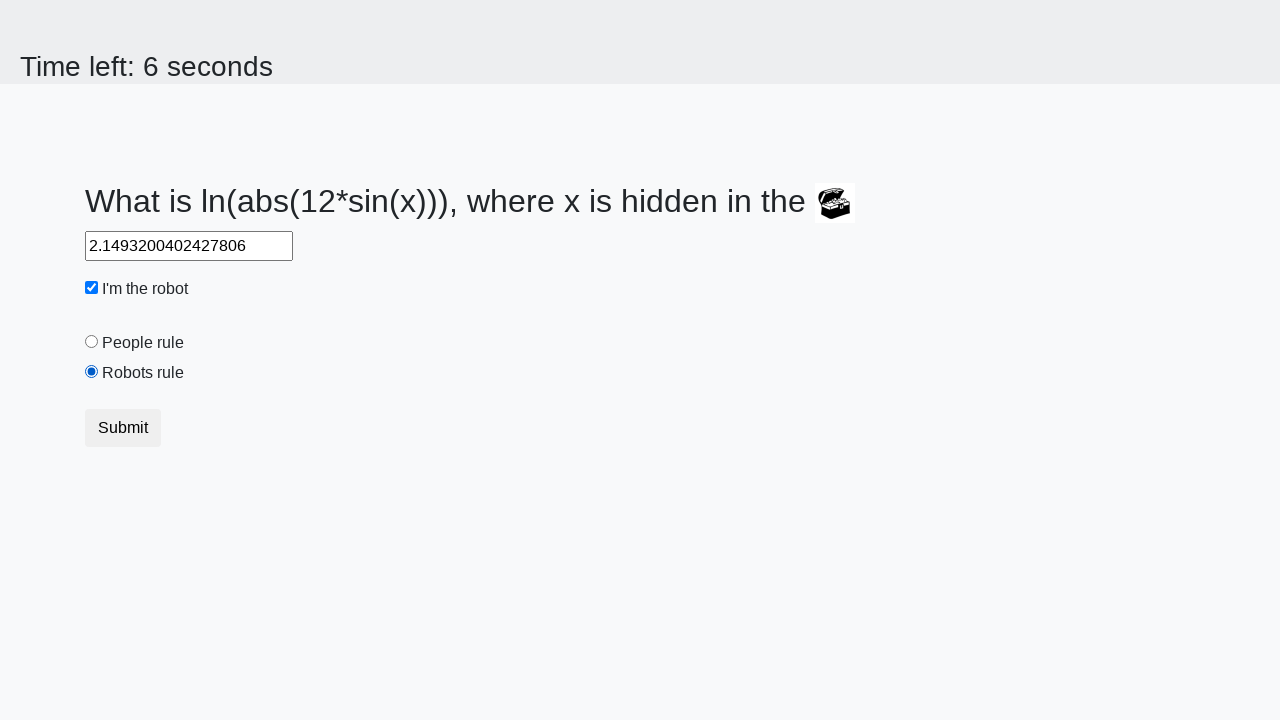

Submitted the form at (123, 428) on .btn.btn-default
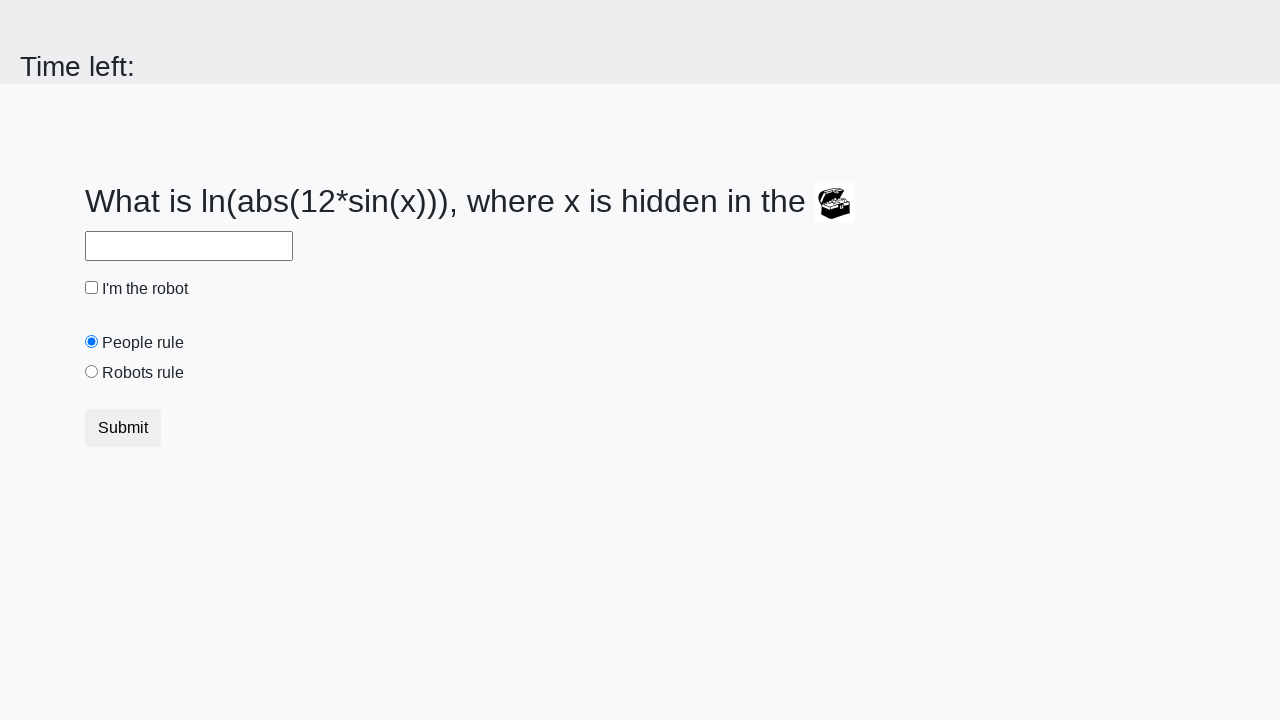

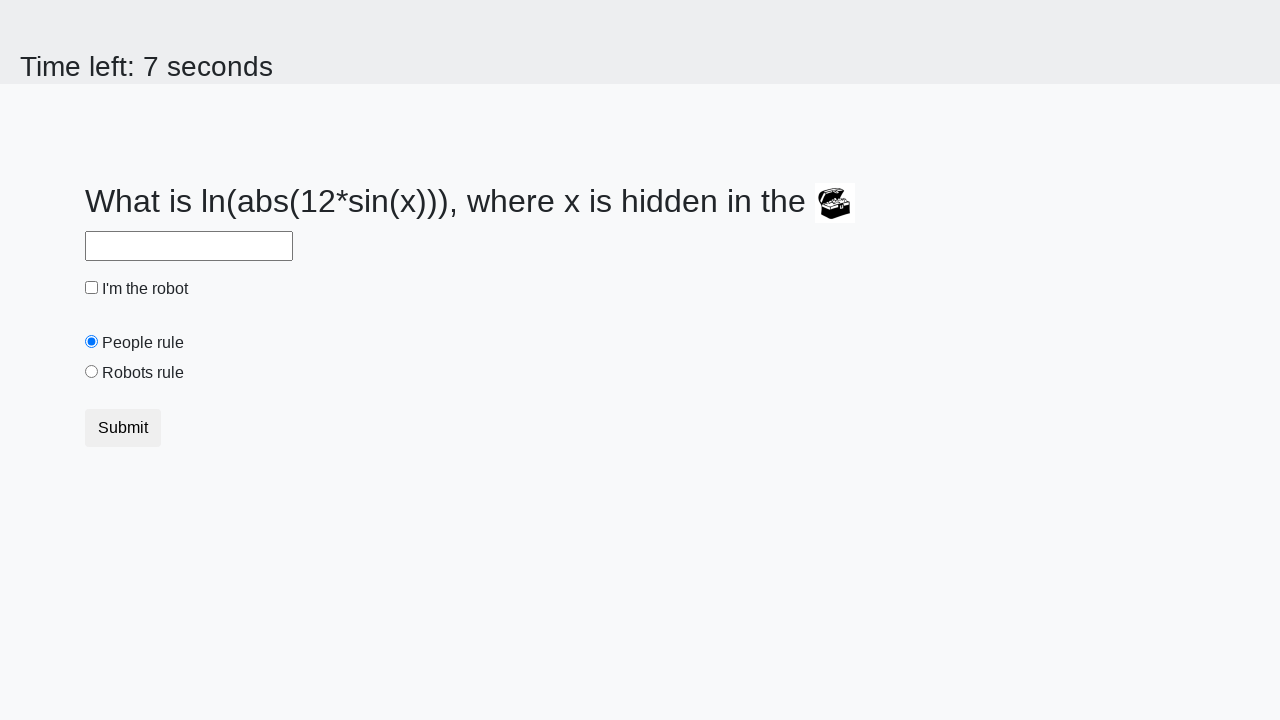